Tests keyboard events functionality by typing text and pressing Enter key, then verifies the page header is displayed

Starting URL: https://training-support.net/webelements/keyboard-events

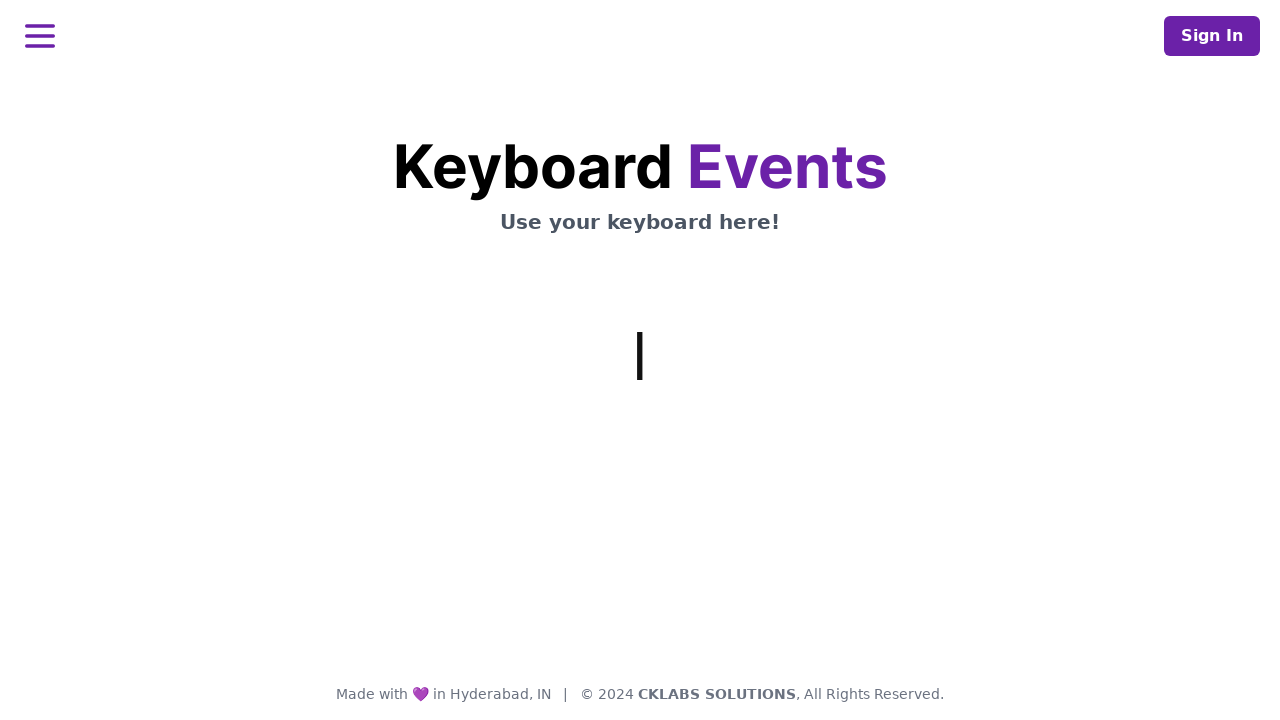

Typed text 'This is coming from Selenium' using keyboard
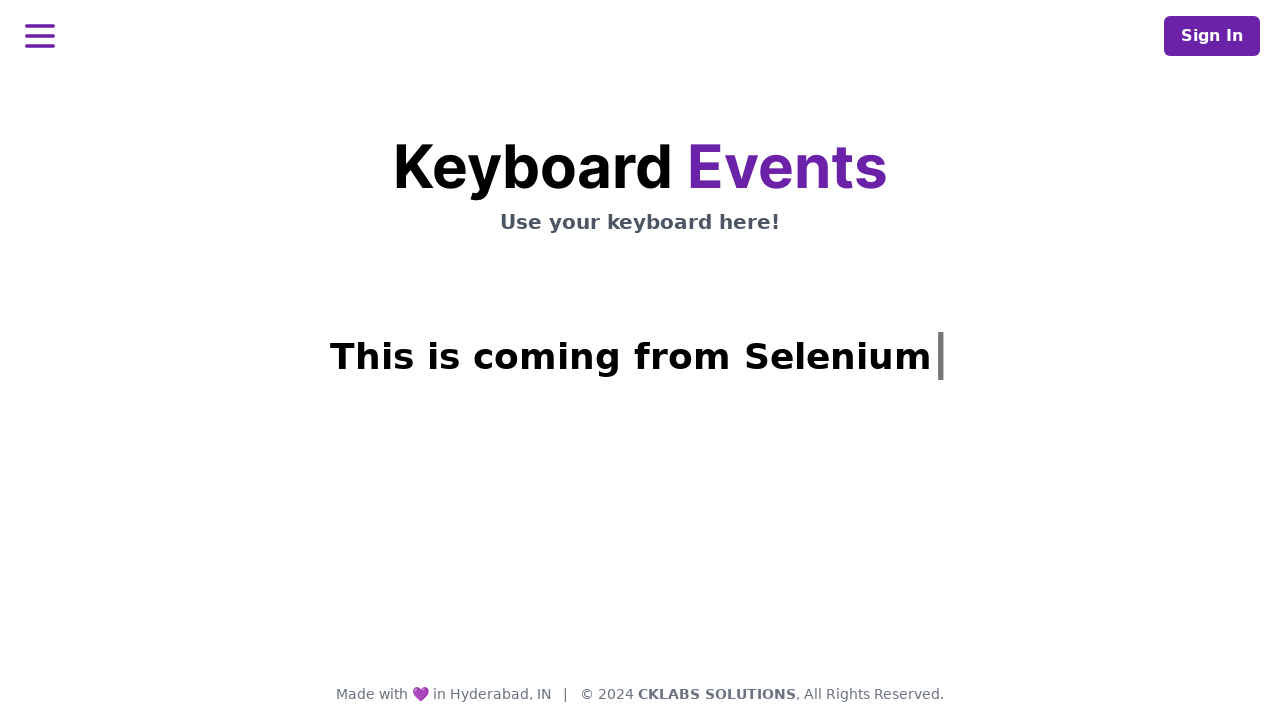

Pressed Enter key
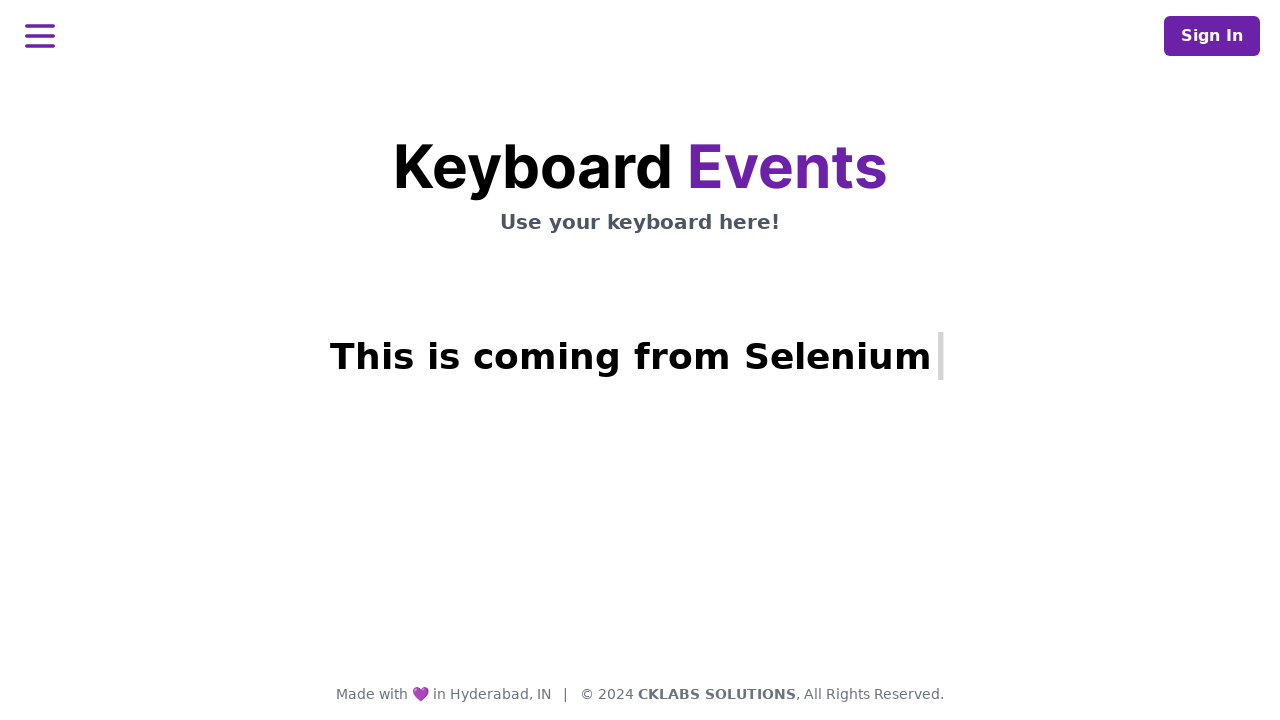

Page header (h1.mt-3) is displayed and verified
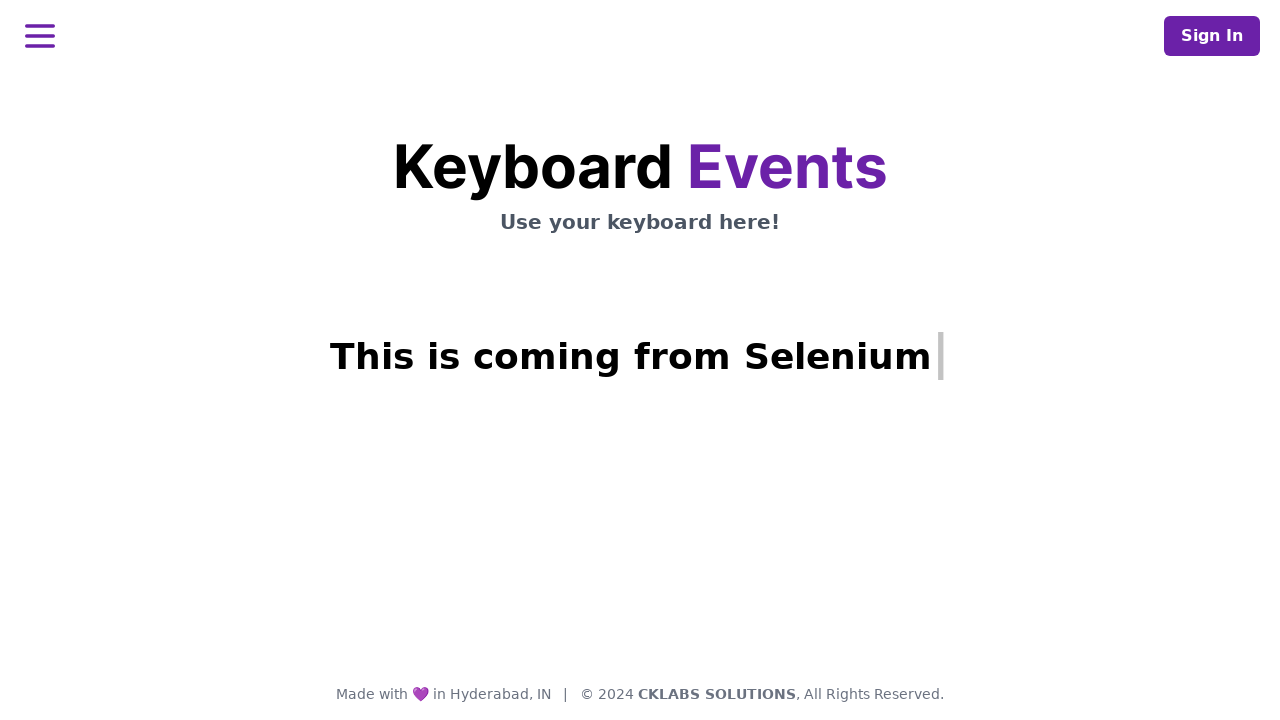

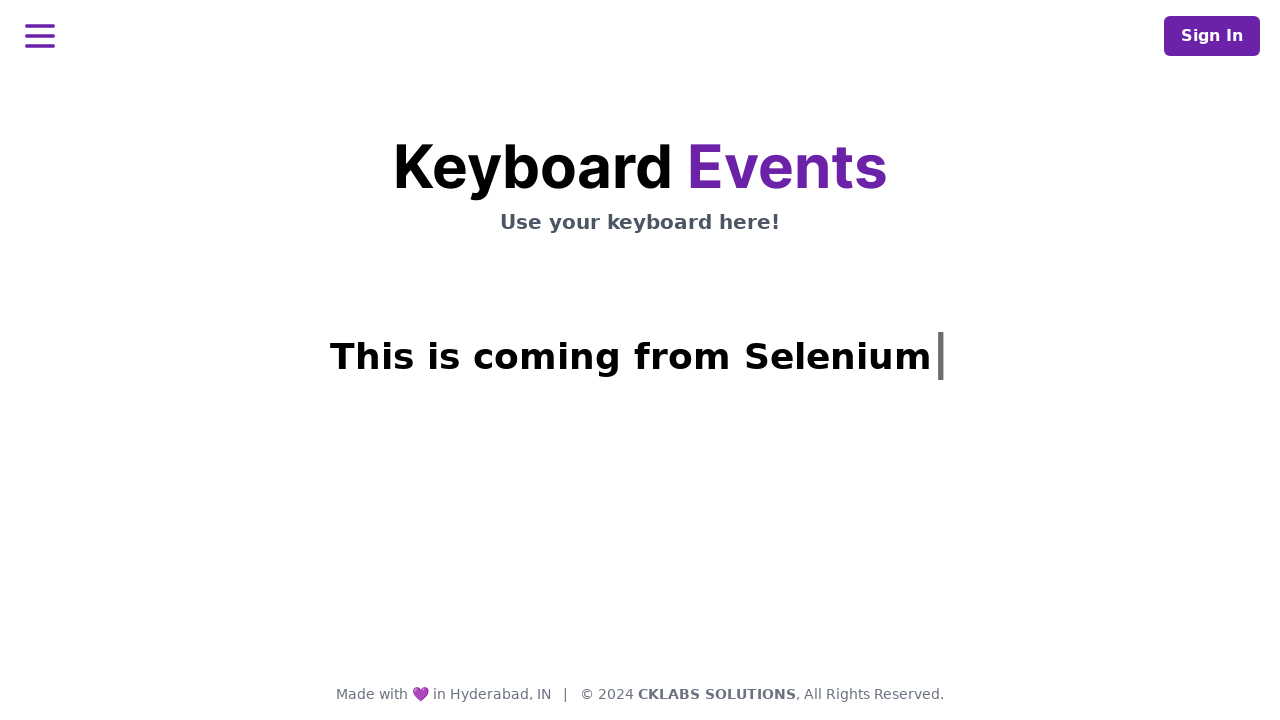